Tests checkbox toggle functionality by checking and then unchecking a checkbox.

Starting URL: https://practice-automation.com/form-fields/

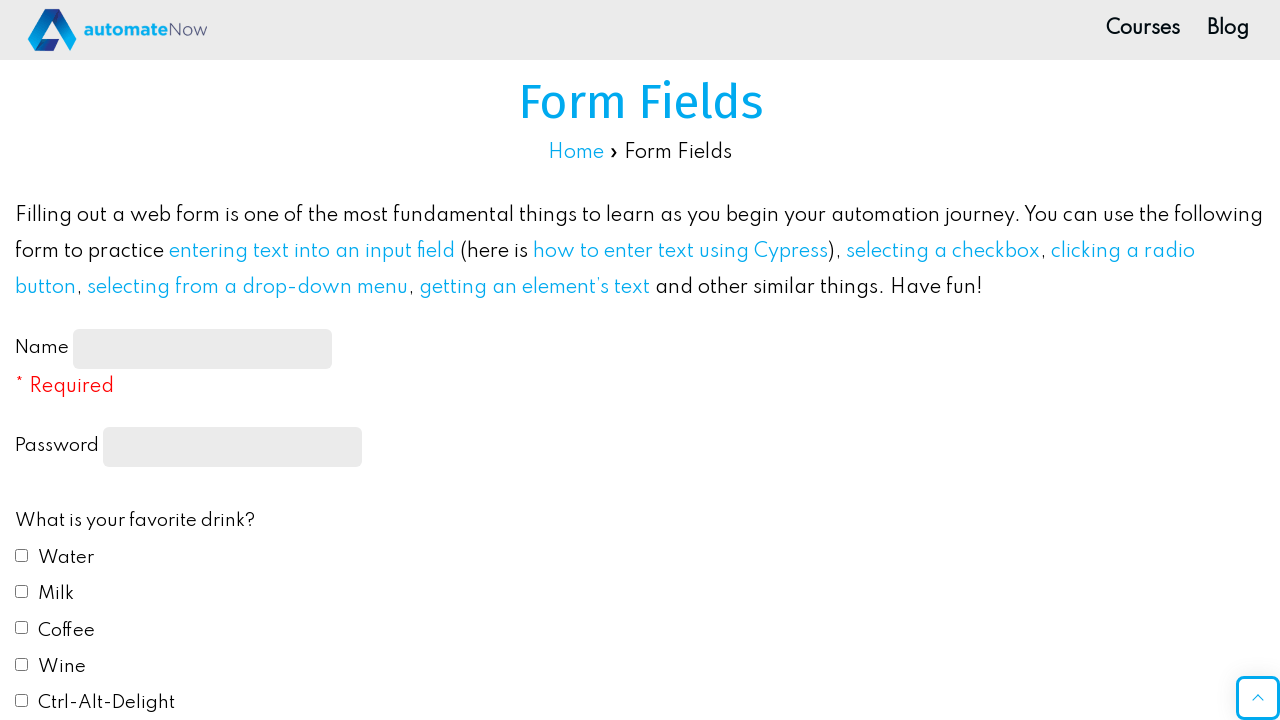

Navigated to form fields practice page
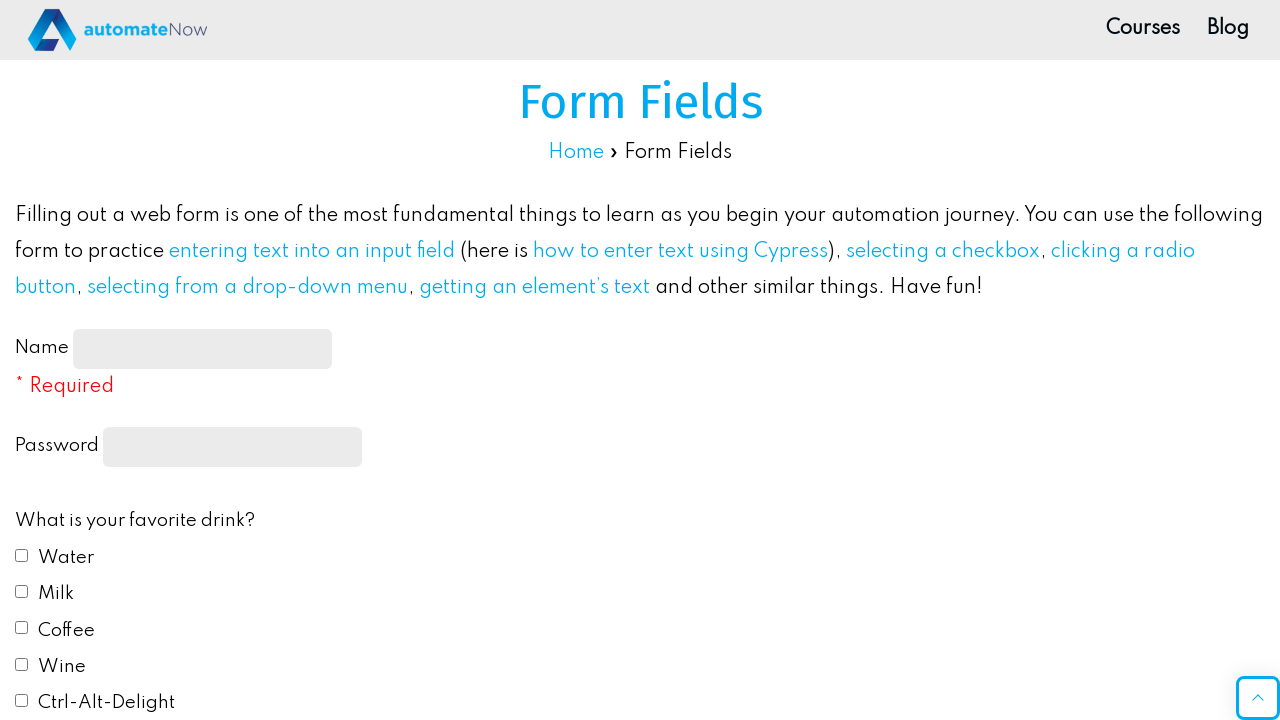

Checkbox element is present on the page
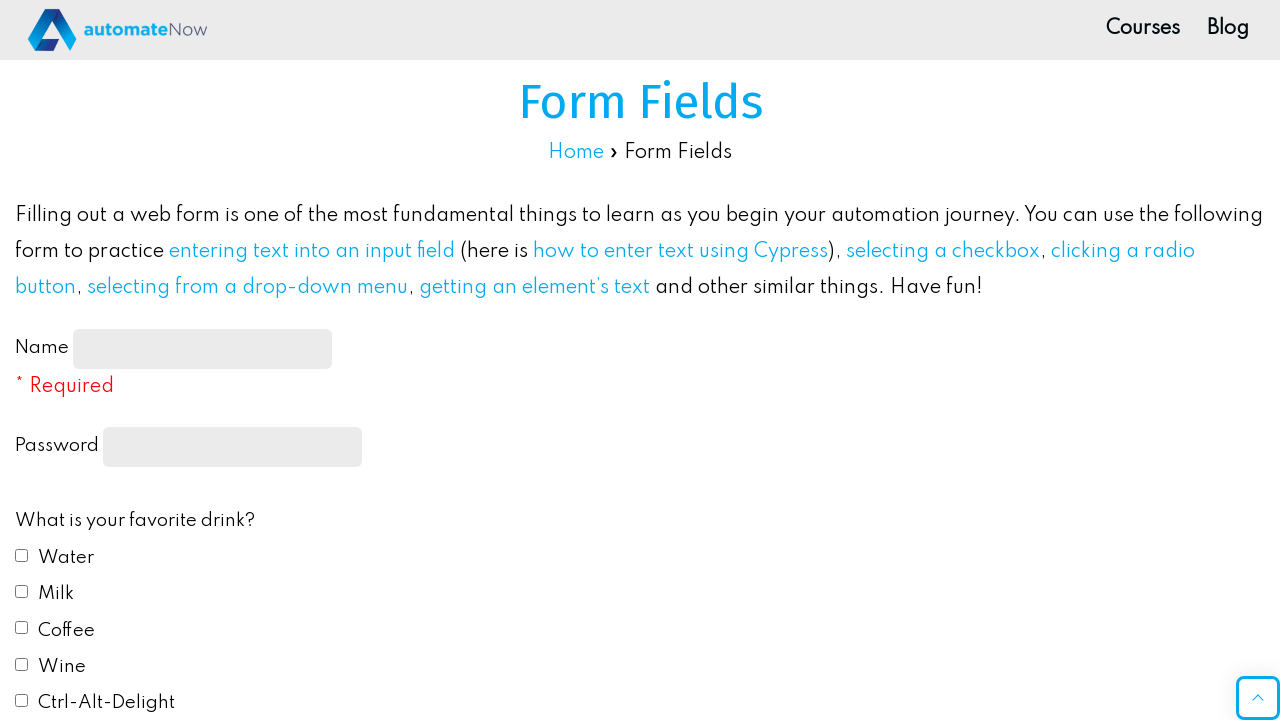

Located the first checkbox element
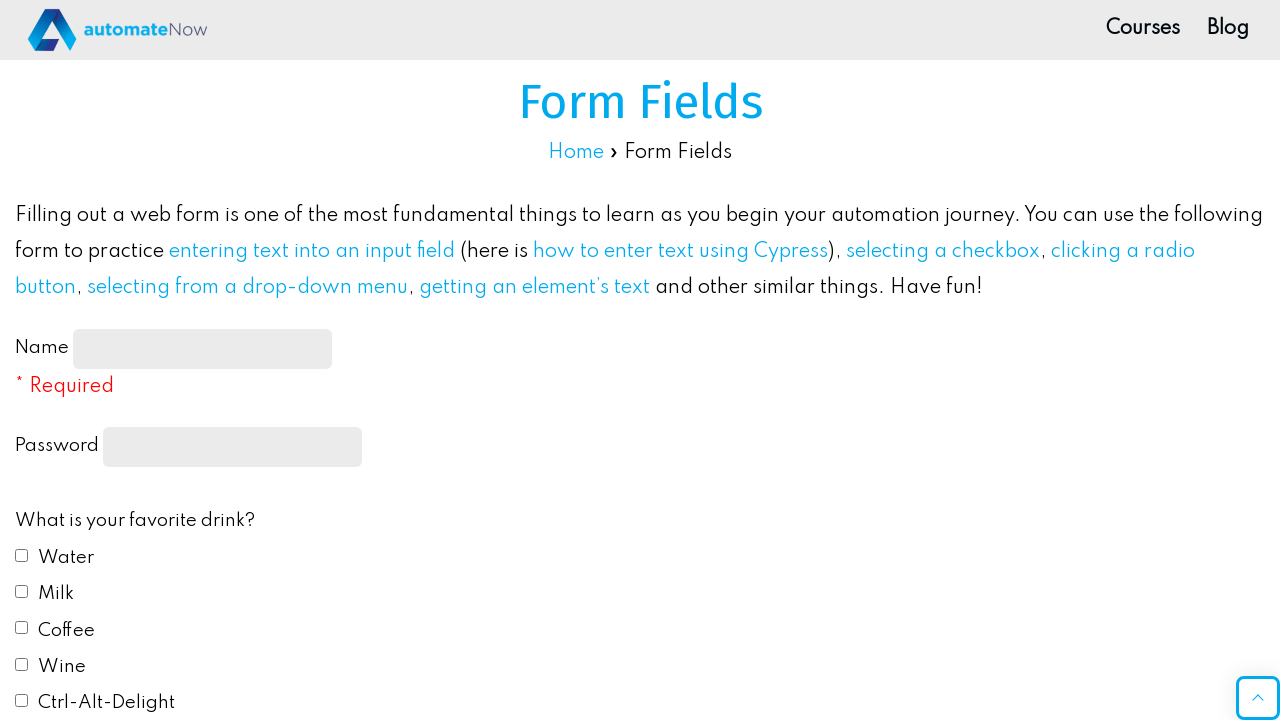

Clicked checkbox to select it at (22, 555) on input[type='checkbox'] >> nth=0
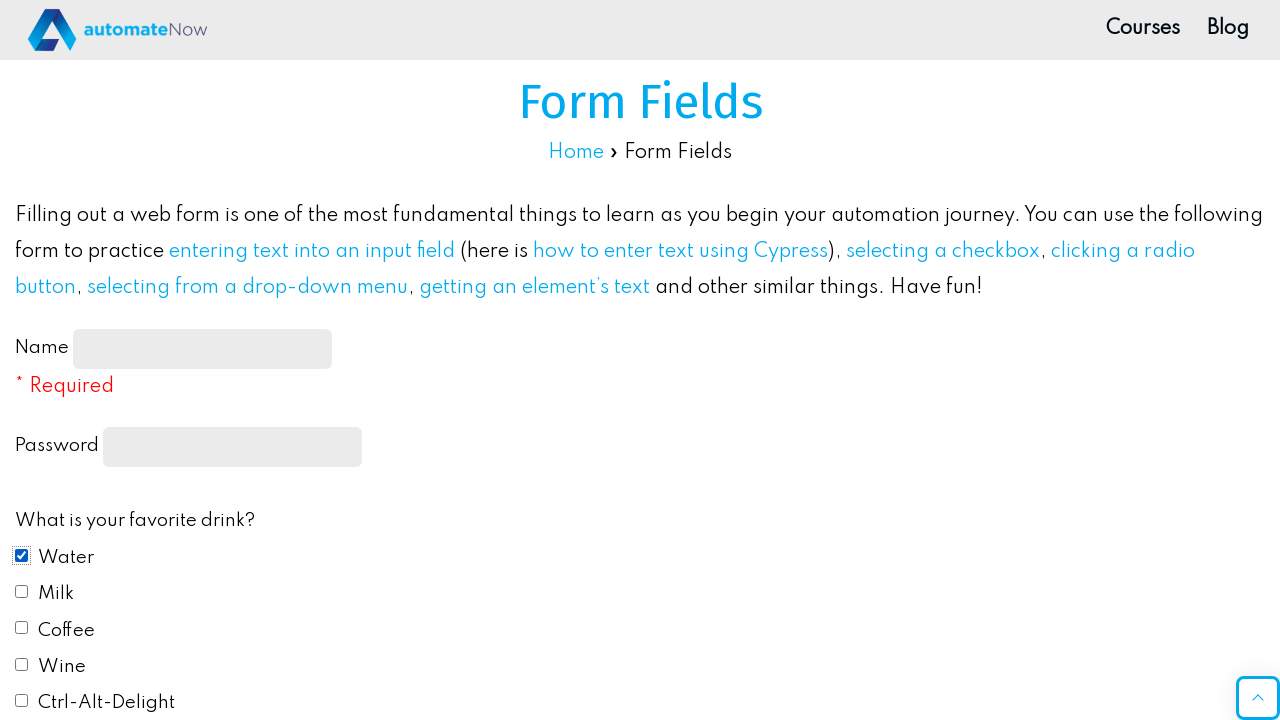

Verified checkbox is now checked
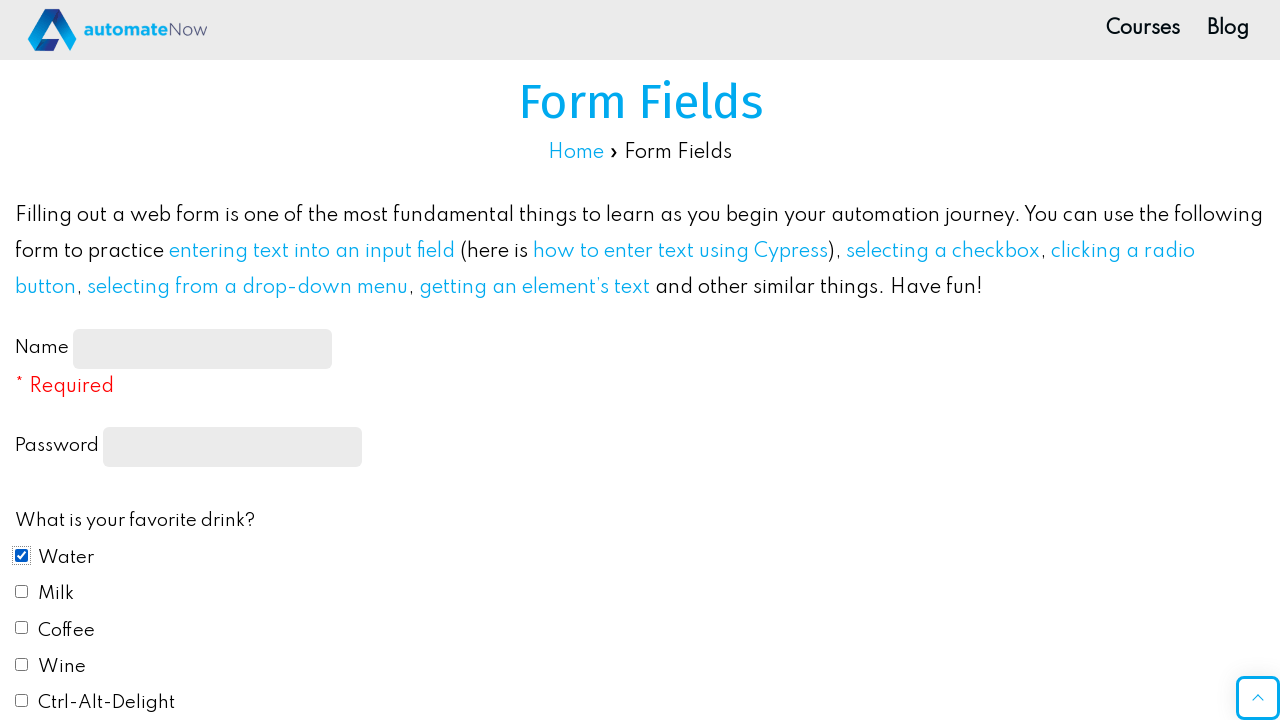

Clicked checkbox to uncheck it at (22, 555) on input[type='checkbox'] >> nth=0
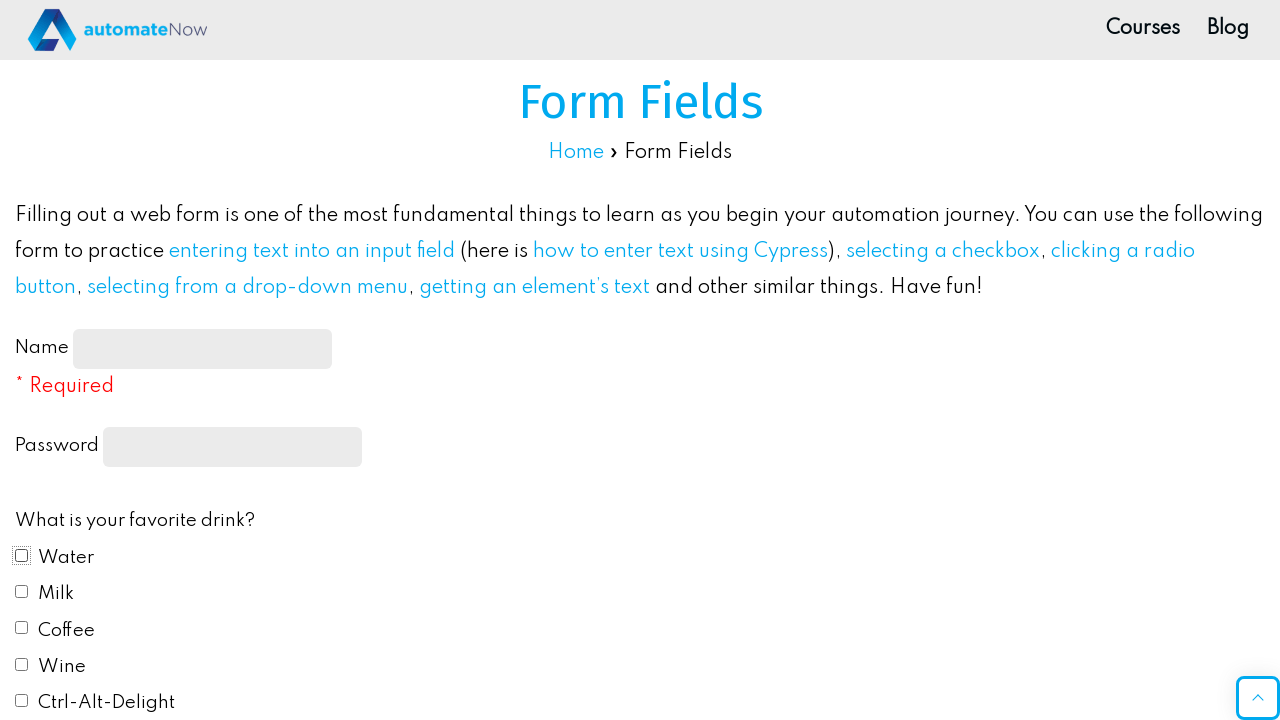

Verified checkbox is now unchecked
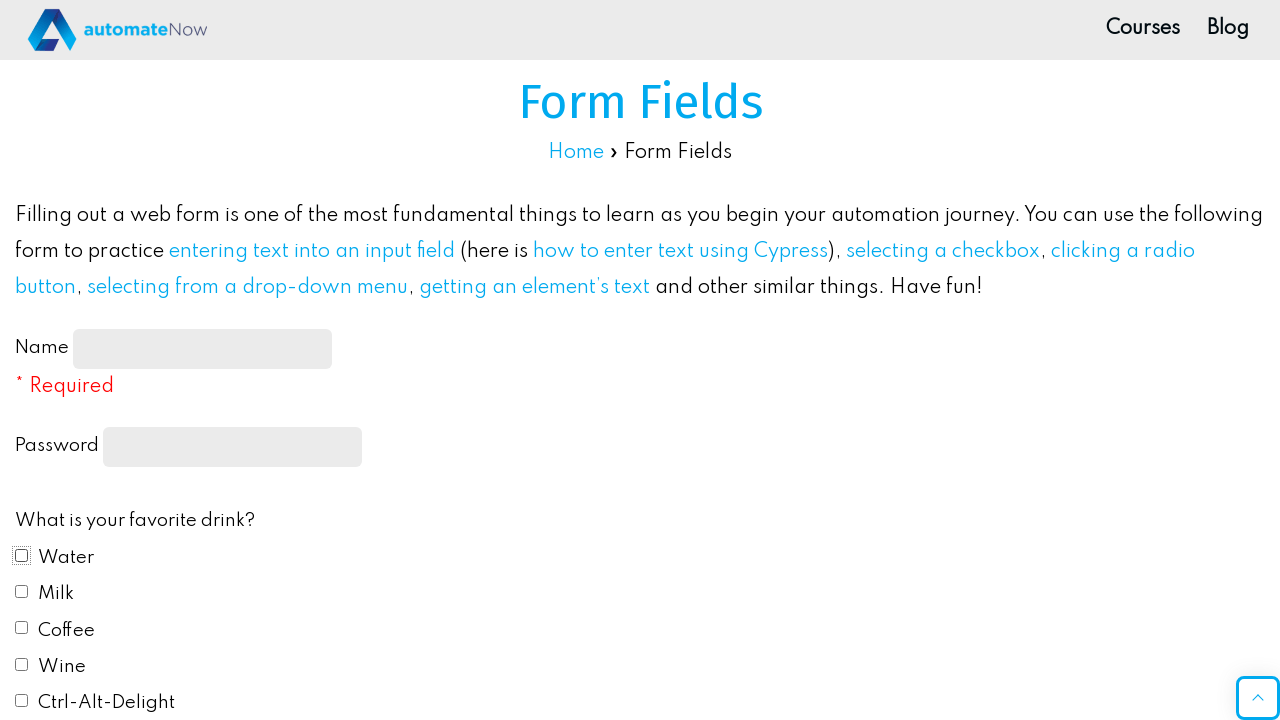

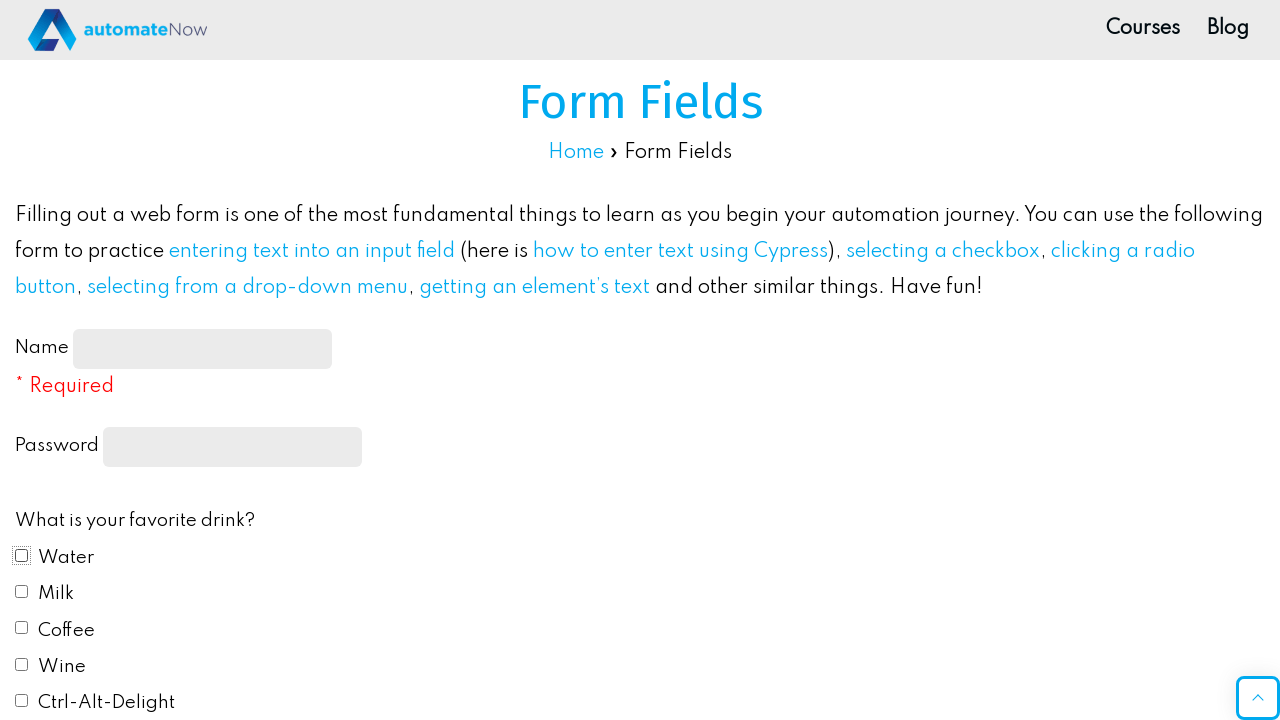